Tests the Odd Squad Hangman Game by pressing letter keys to guess a word, simulating a typical hangman gameplay session

Starting URL: https://raywon123.github.io/Word-Guess-Game/

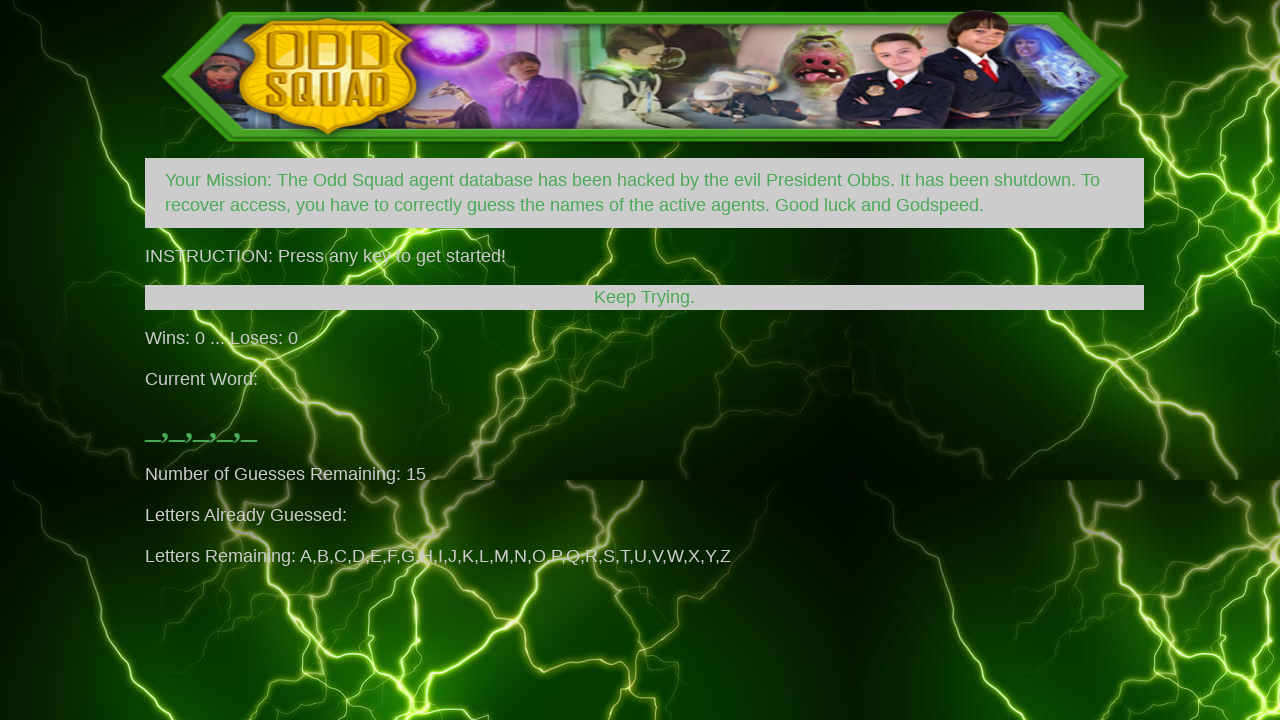

Waited for game page to load (domcontentloaded)
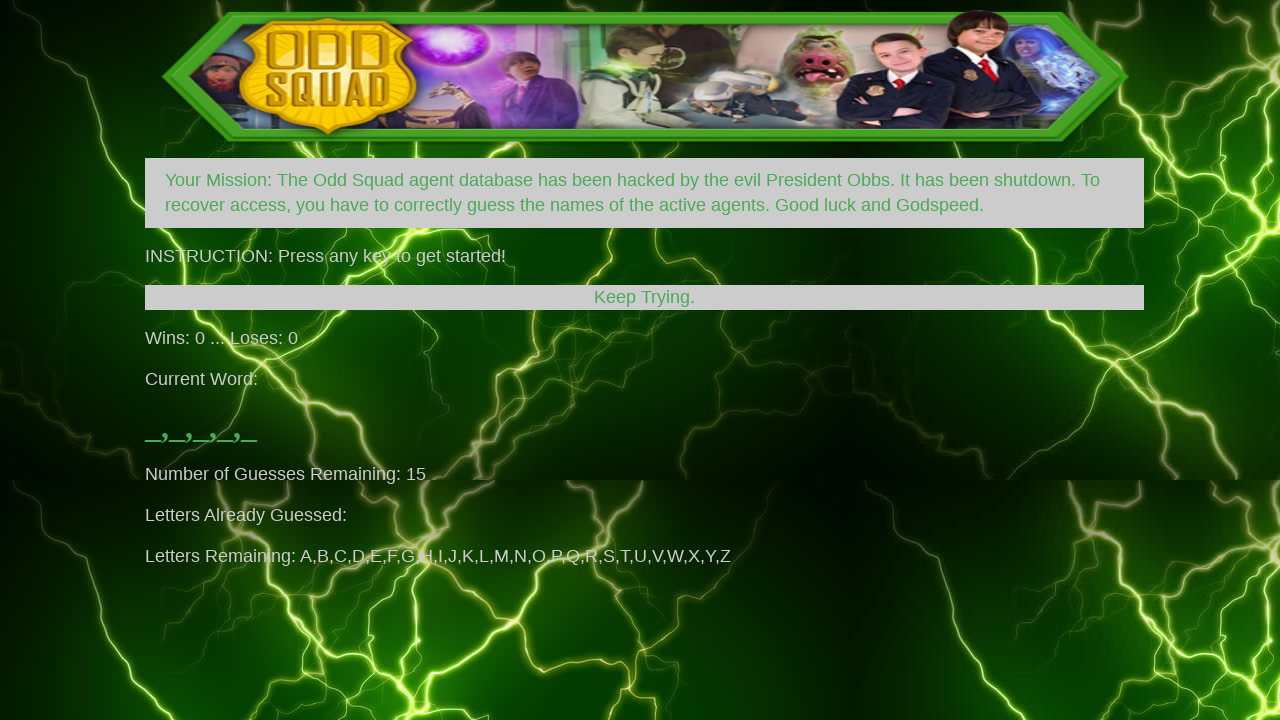

Pressed letter 'a' to guess
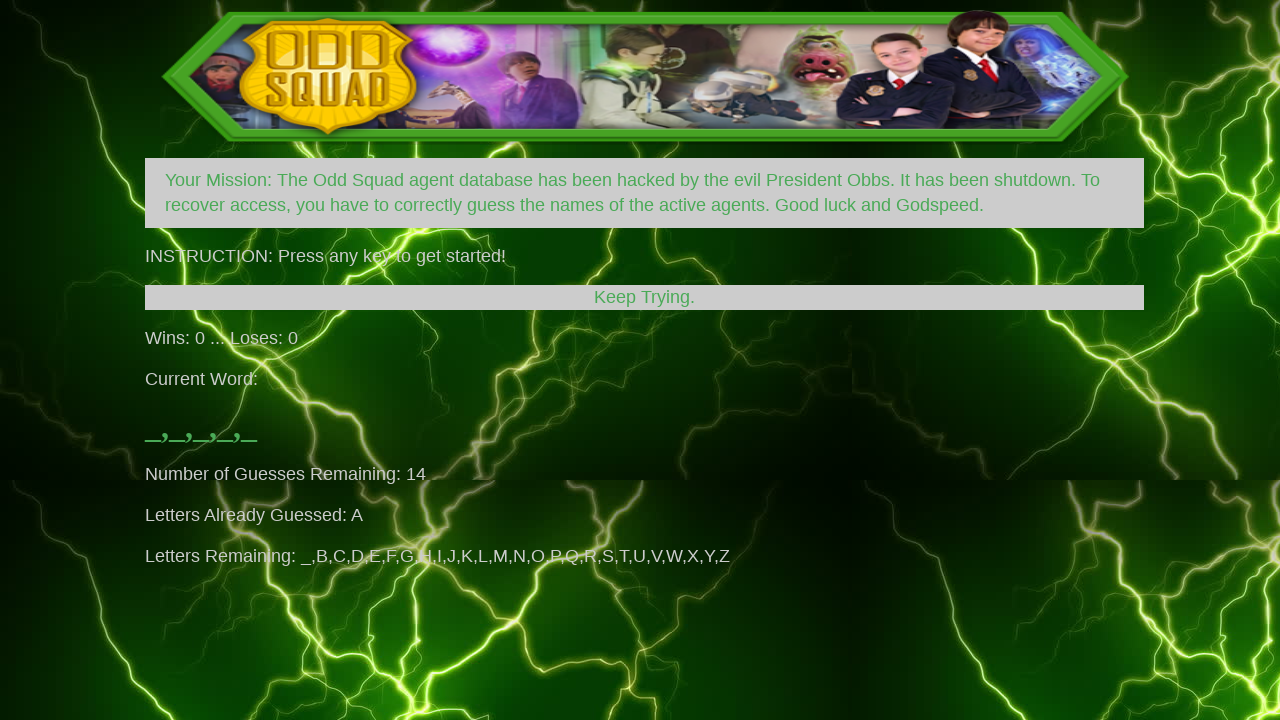

Pressed letter 'e' to guess
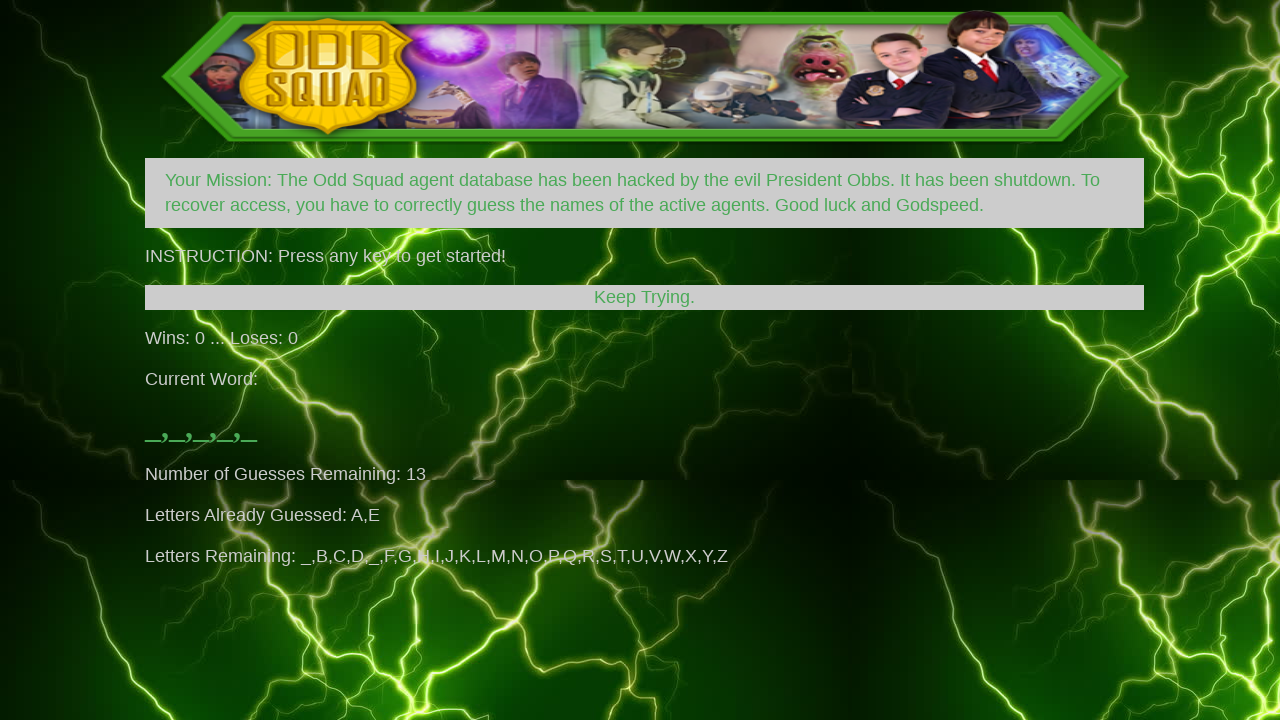

Pressed letter 'i' to guess
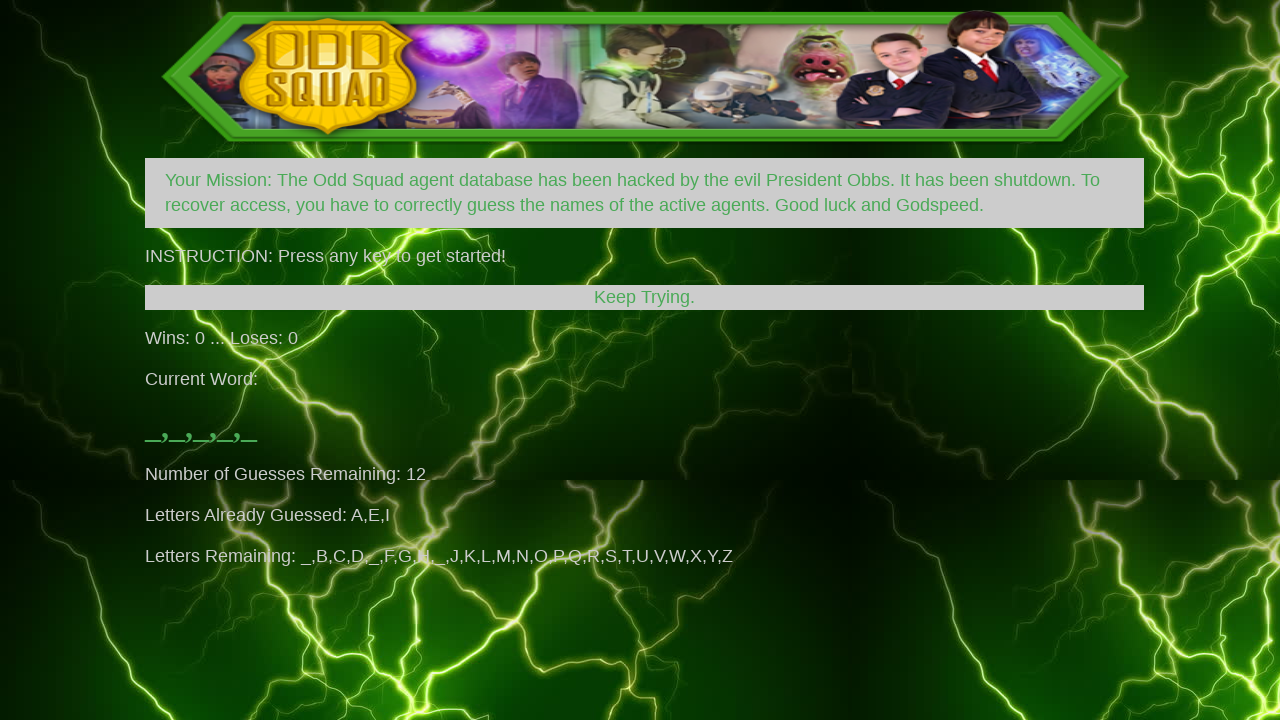

Pressed letter 'o' to guess
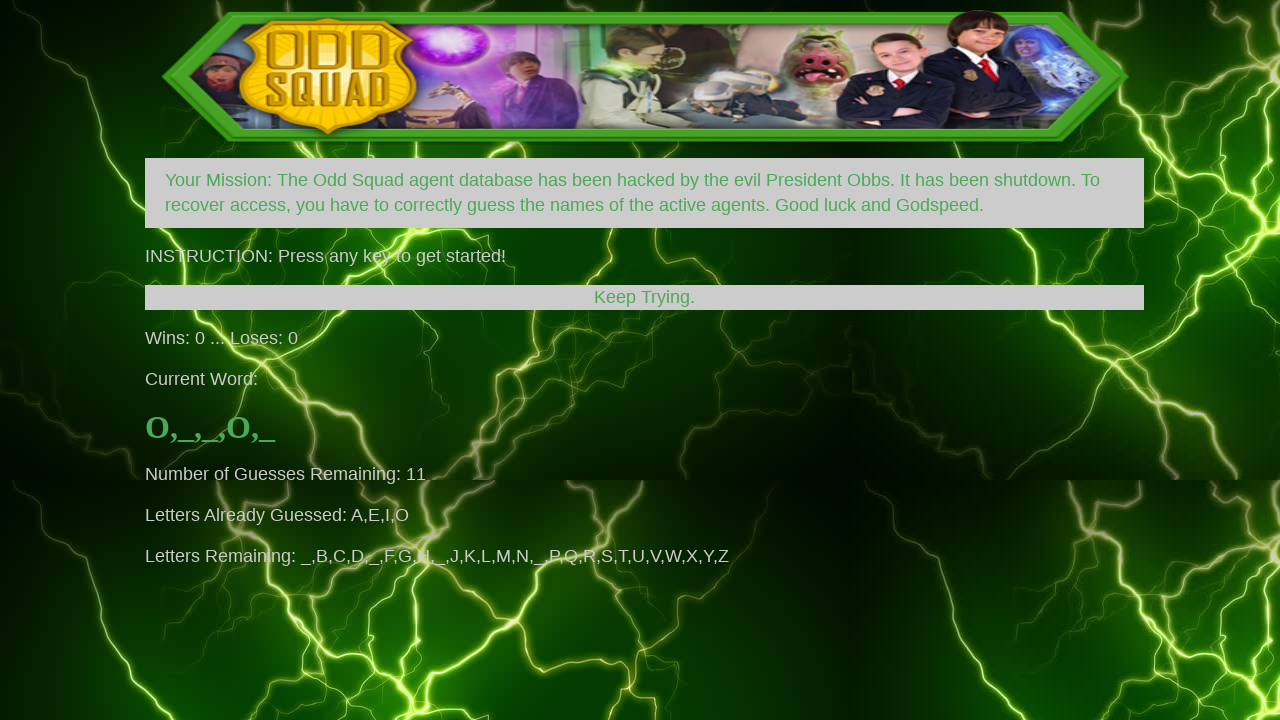

Pressed letter 'u' to guess
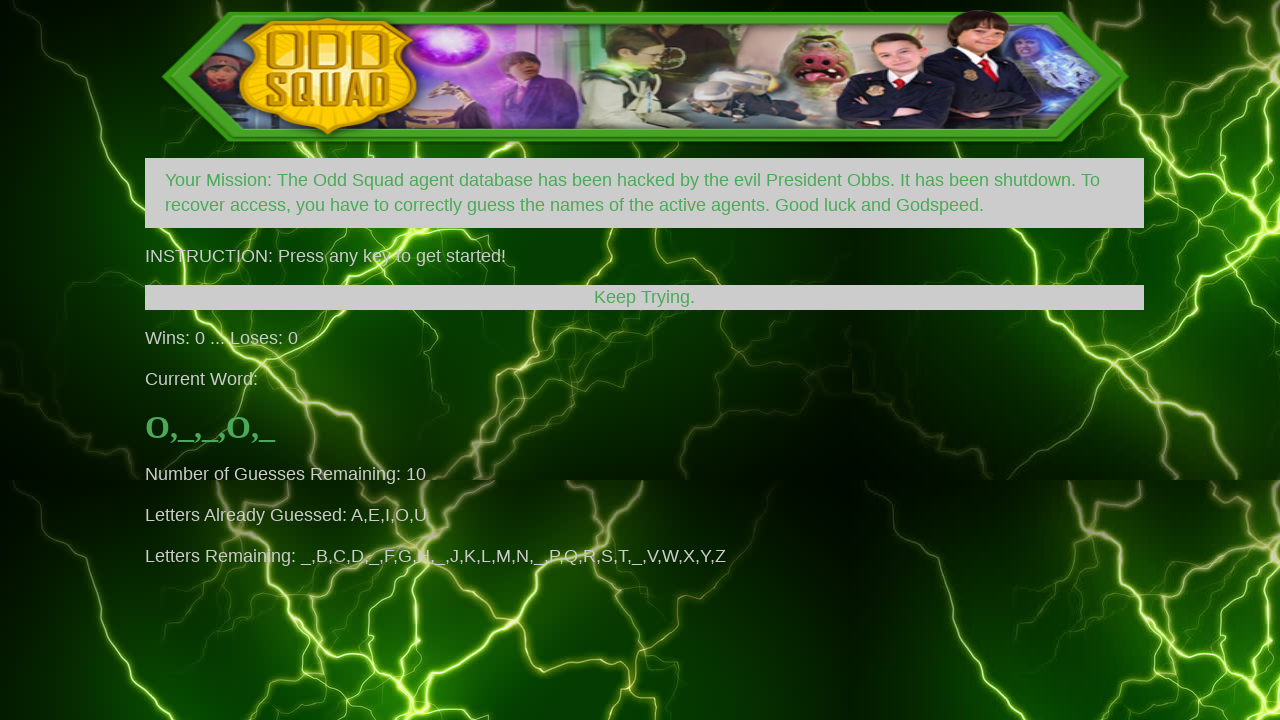

Pressed letter 's' to guess
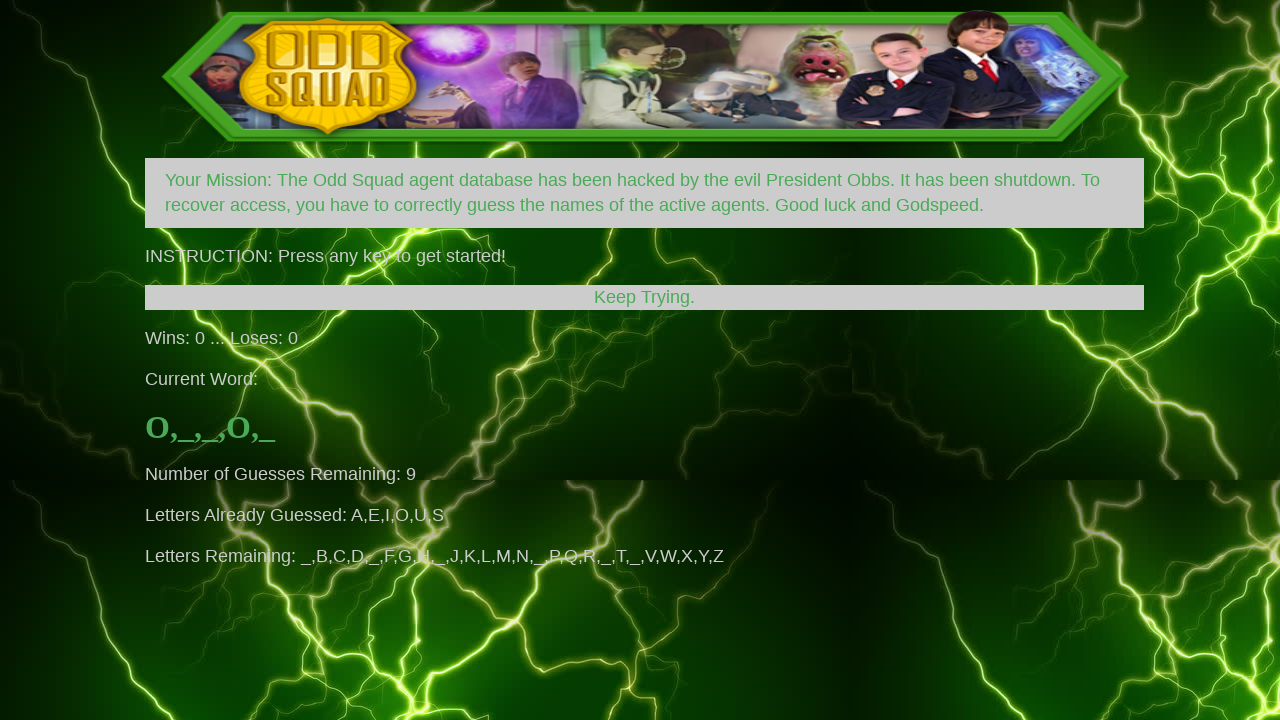

Pressed letter 't' to guess
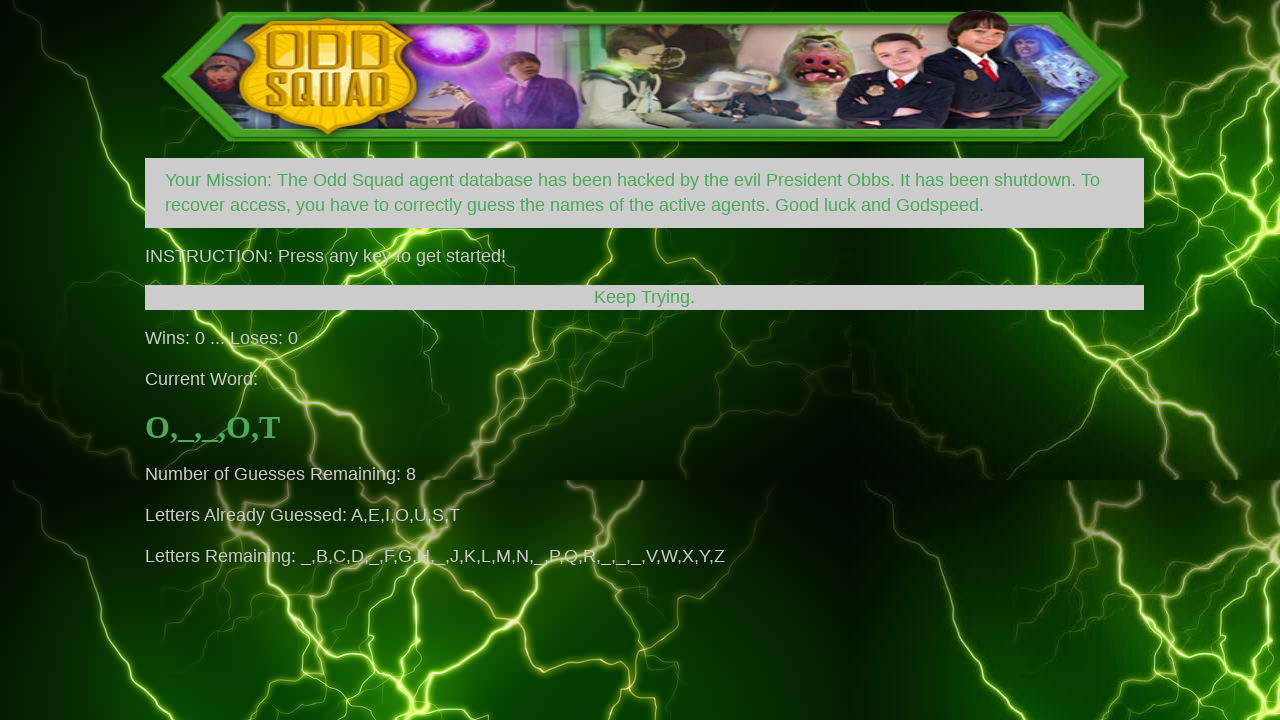

Pressed letter 'r' to guess
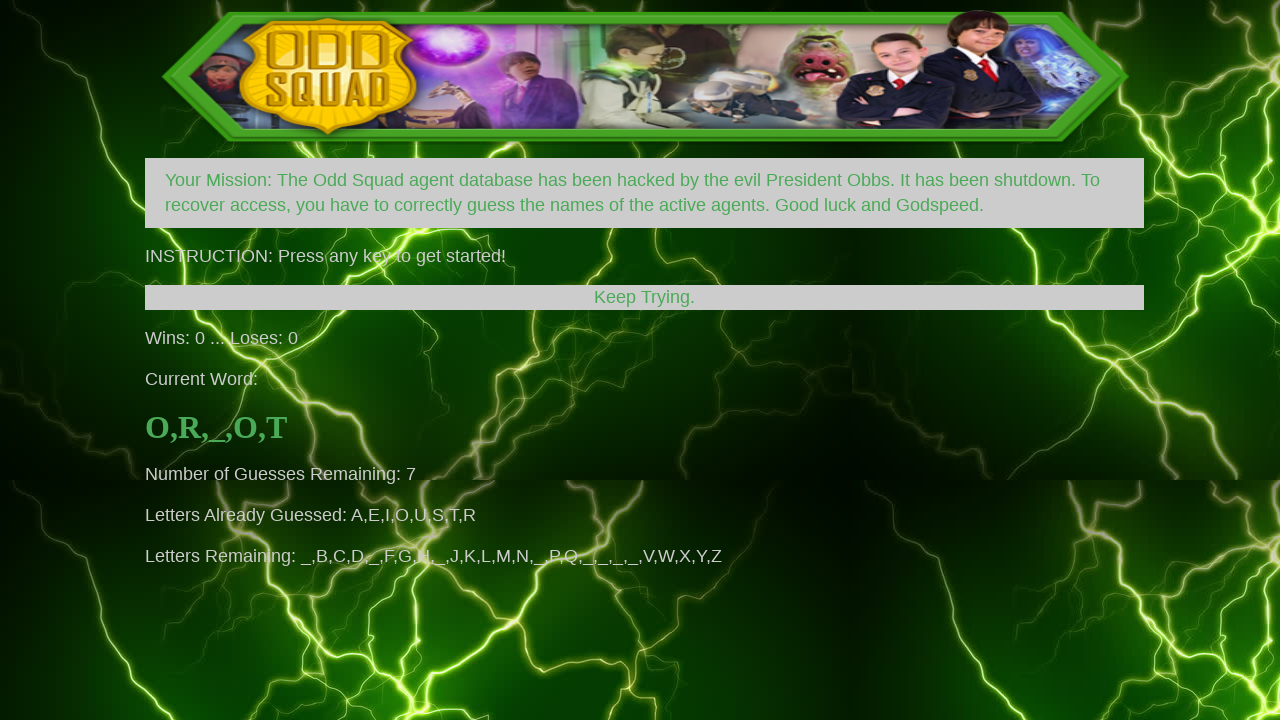

Pressed letter 'n' to guess
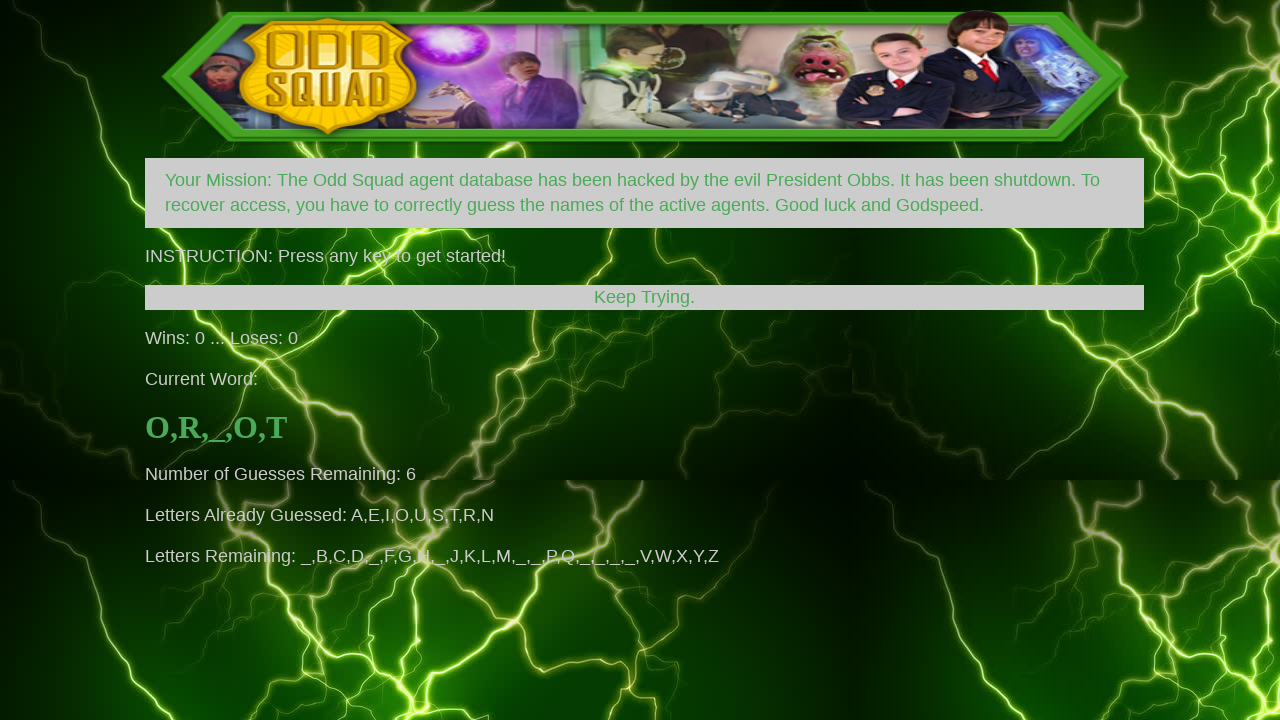

Pressed letter 'l' to guess
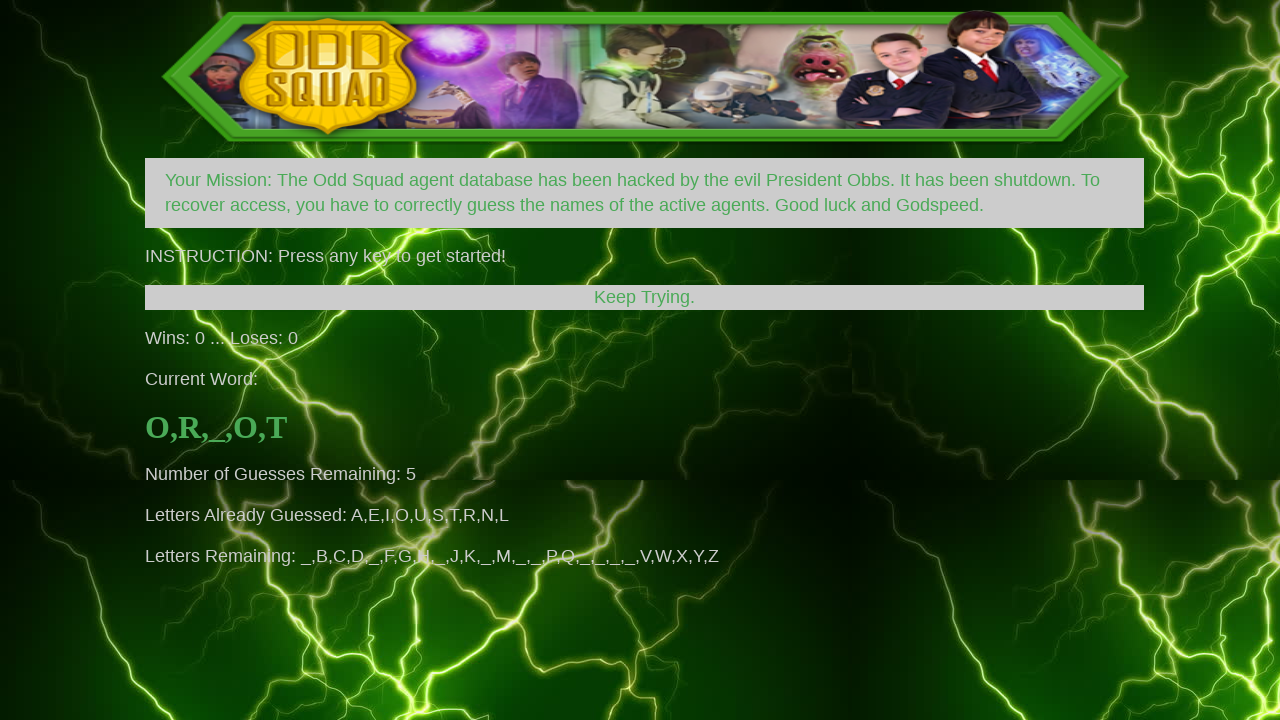

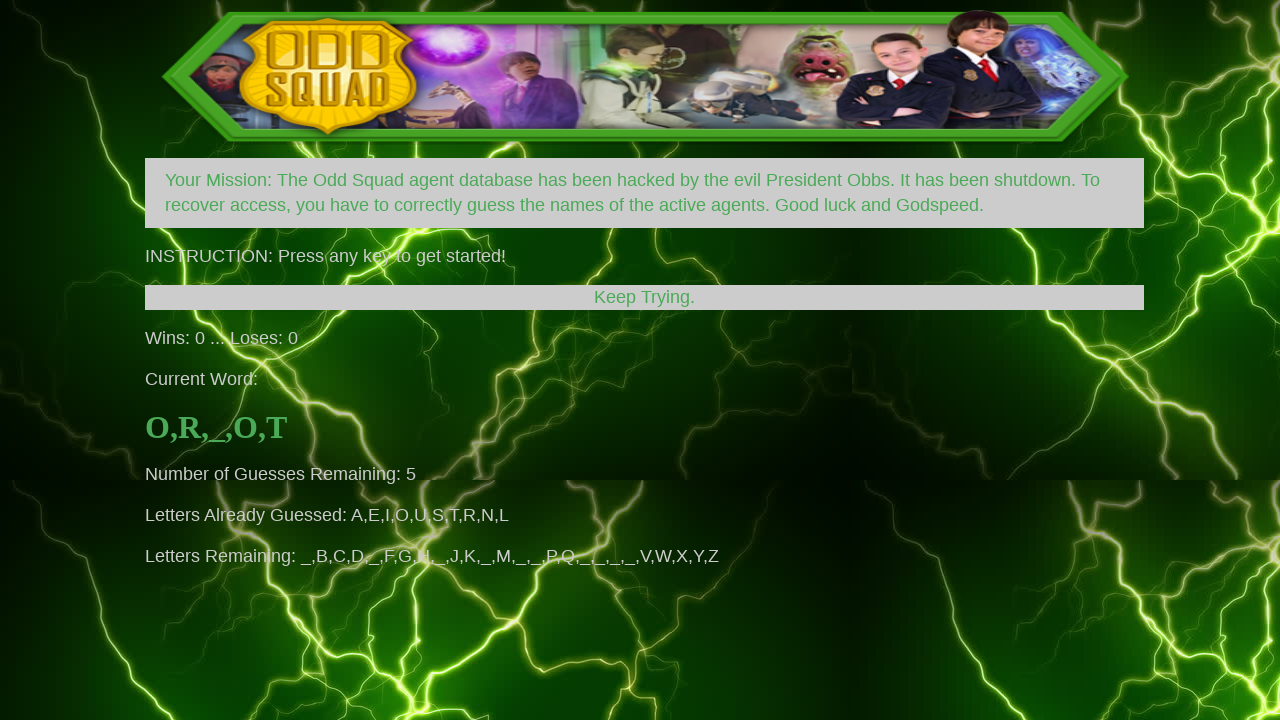